Tests adding one element and then deleting it by clicking the Delete button

Starting URL: https://the-internet.herokuapp.com/add_remove_elements/

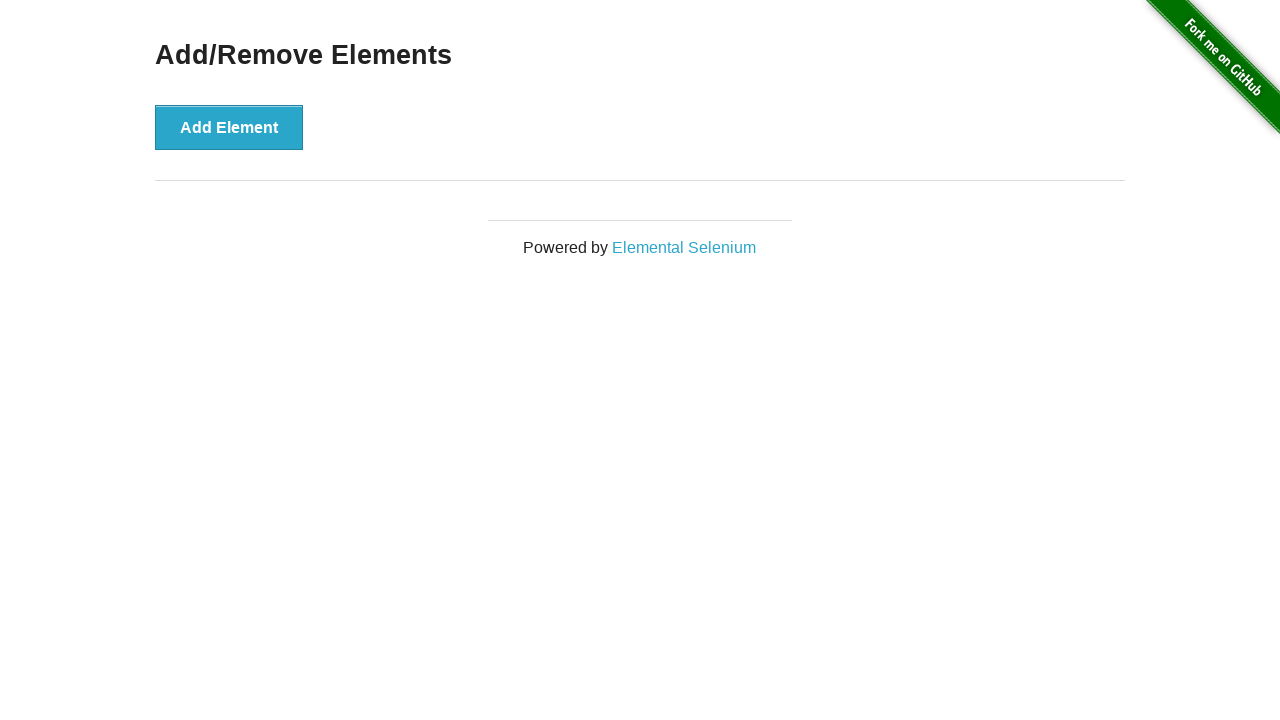

Clicked 'Add Element' button at (229, 127) on button:has-text('Add Element')
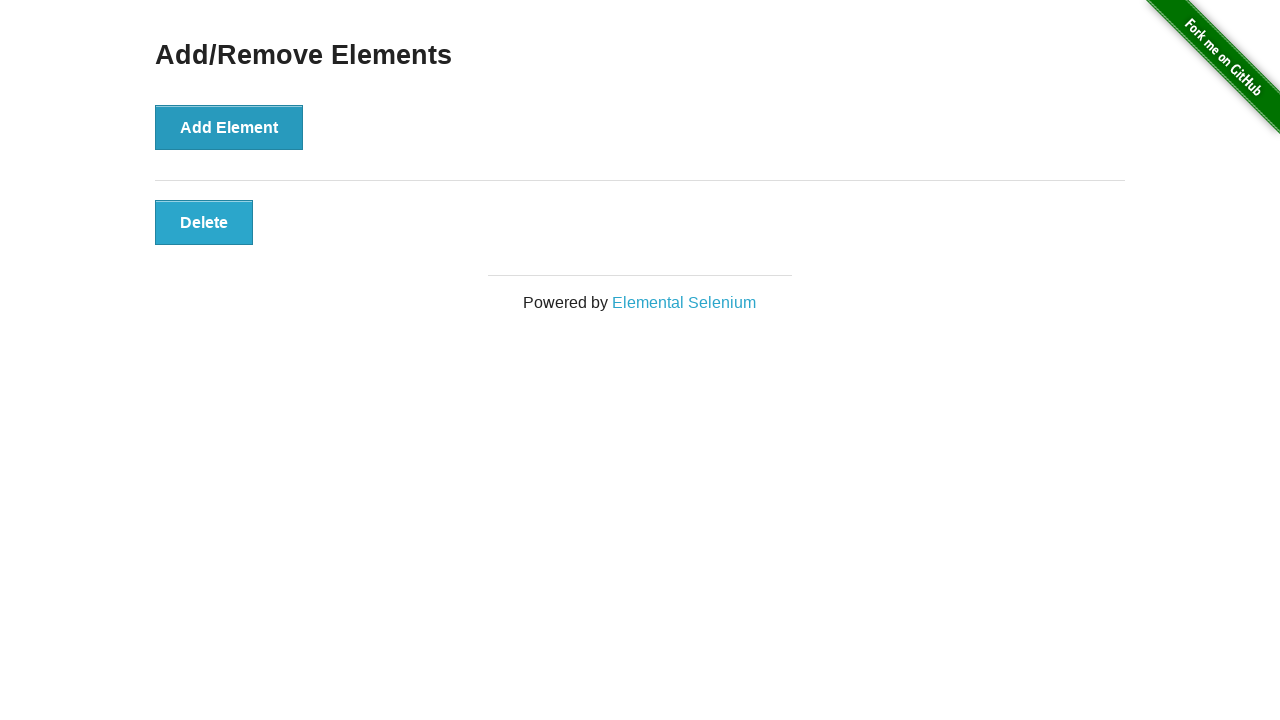

Located Delete button element
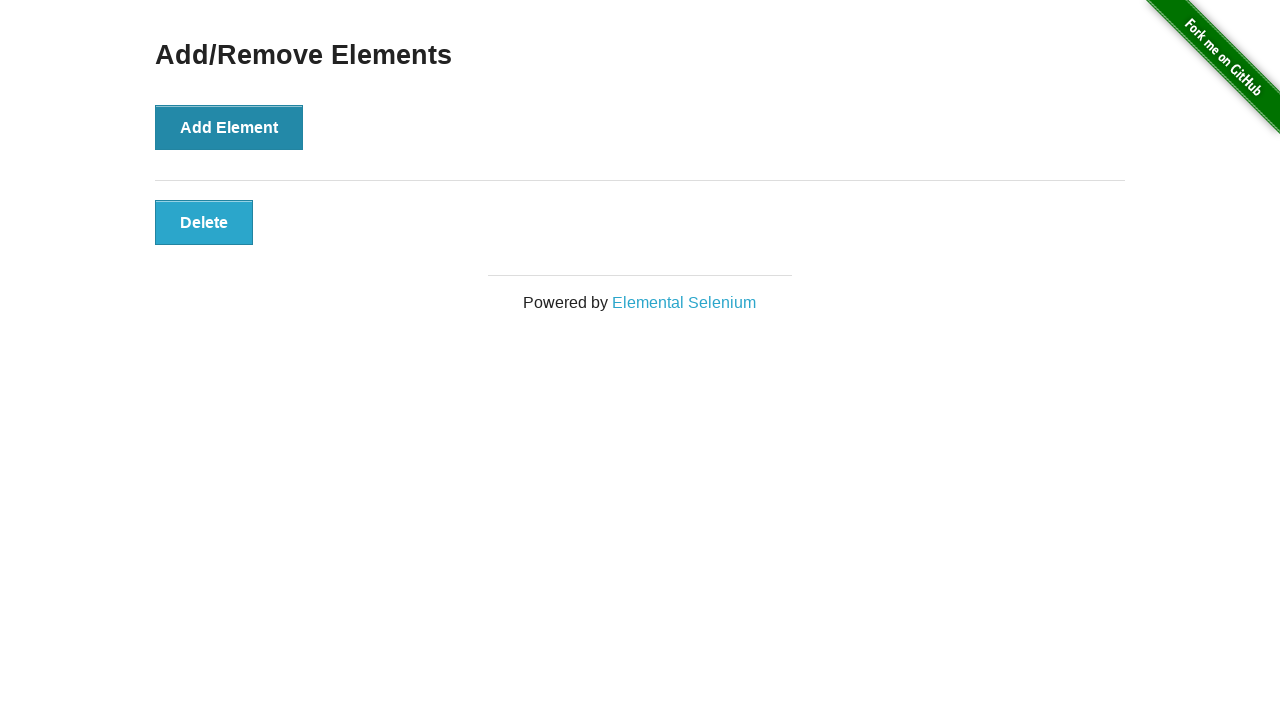

Verified exactly one Delete button is present
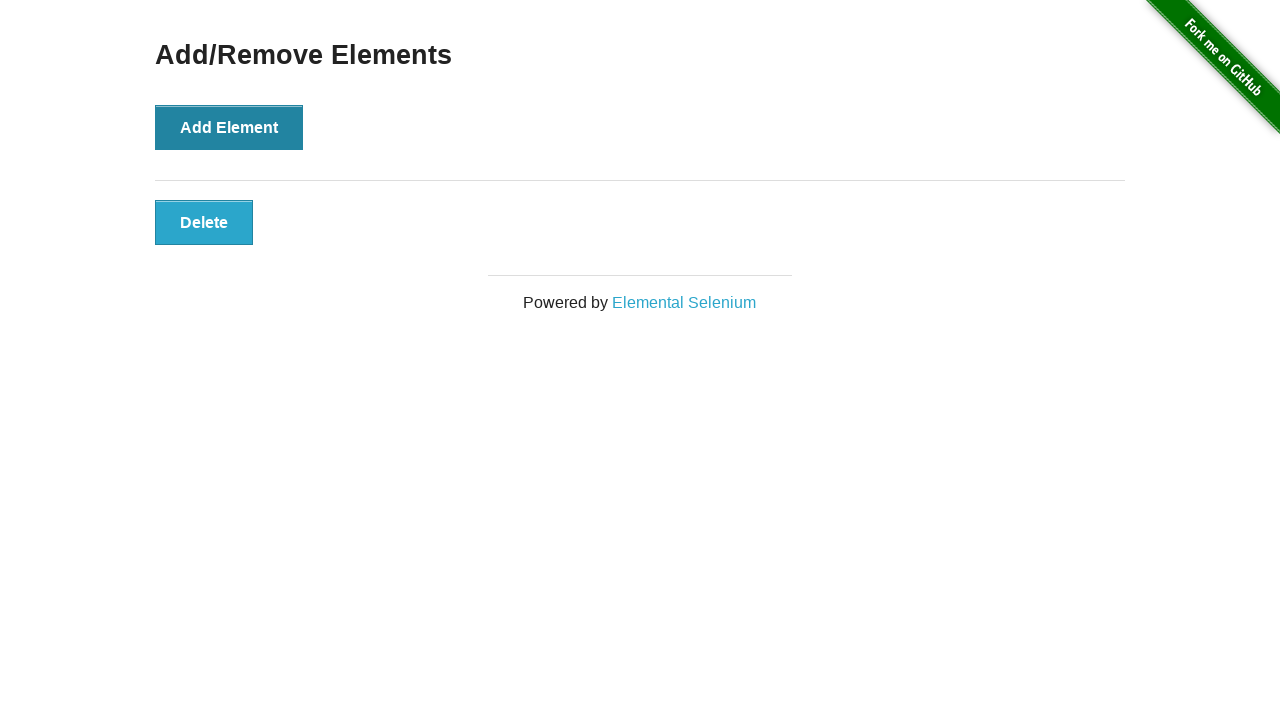

Clicked Delete button to remove the element at (204, 222) on button.added-manually:has-text('Delete') >> nth=0
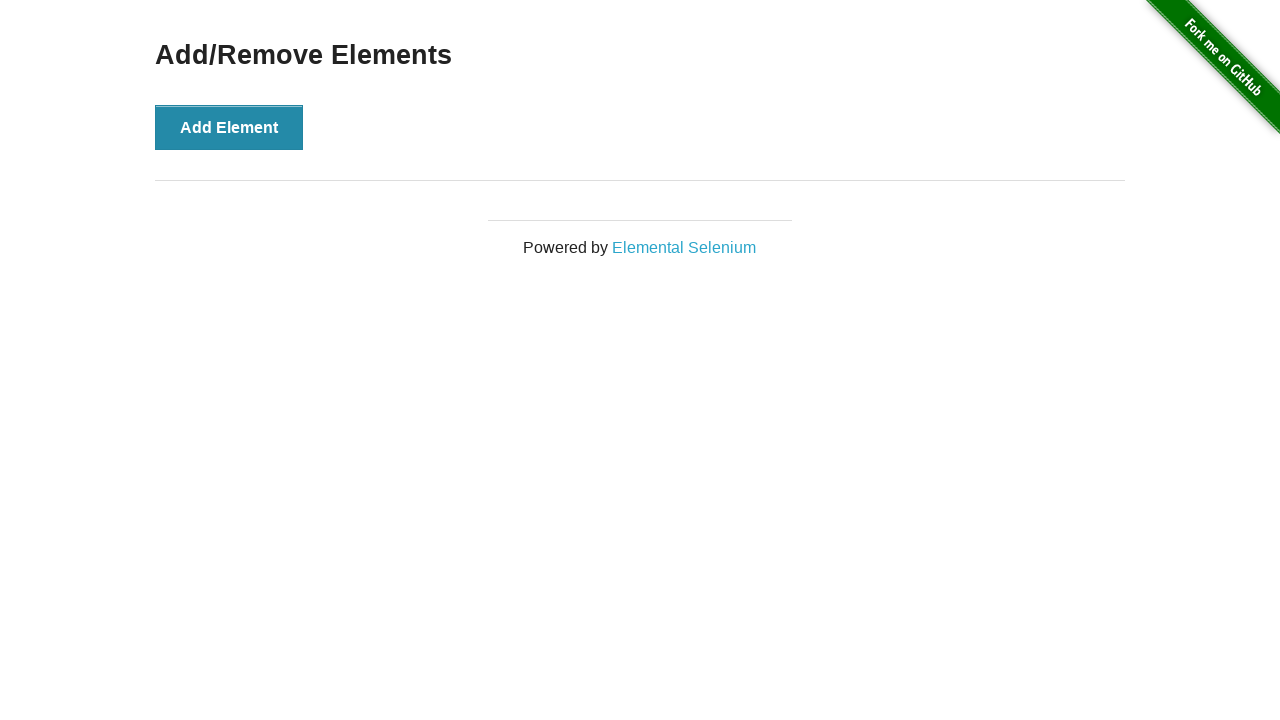

Verified no Delete buttons remain after deletion
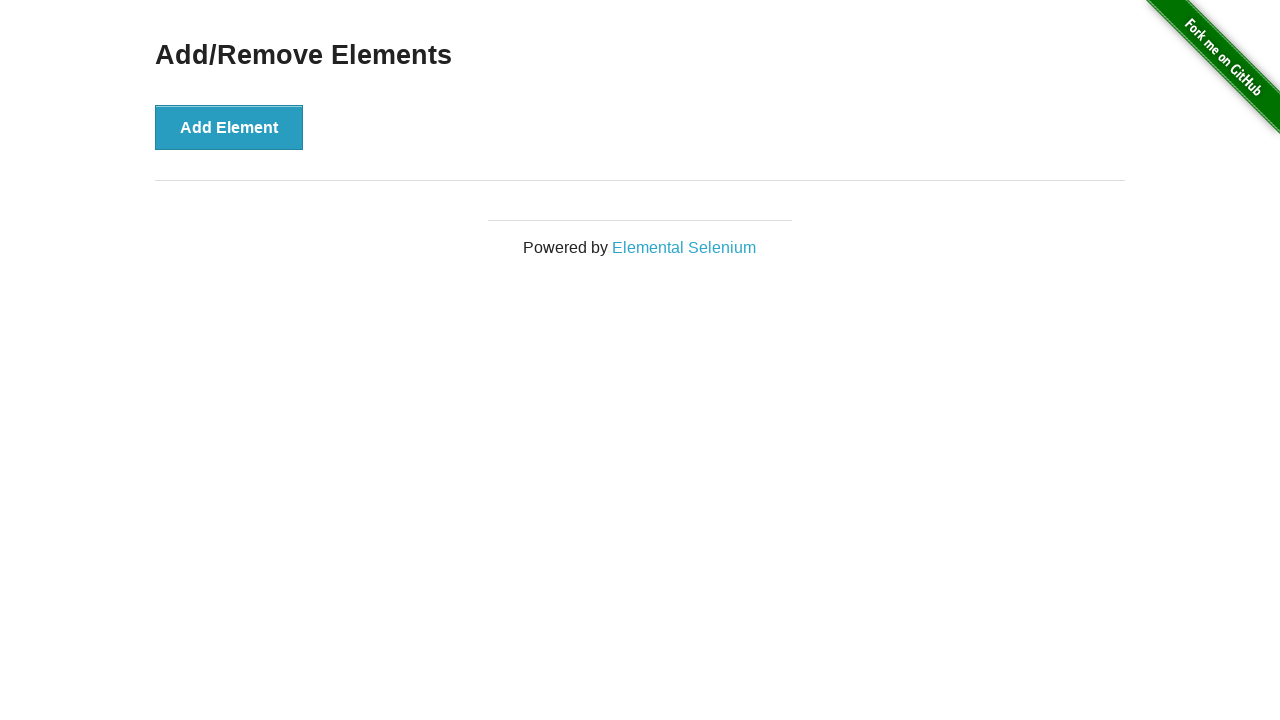

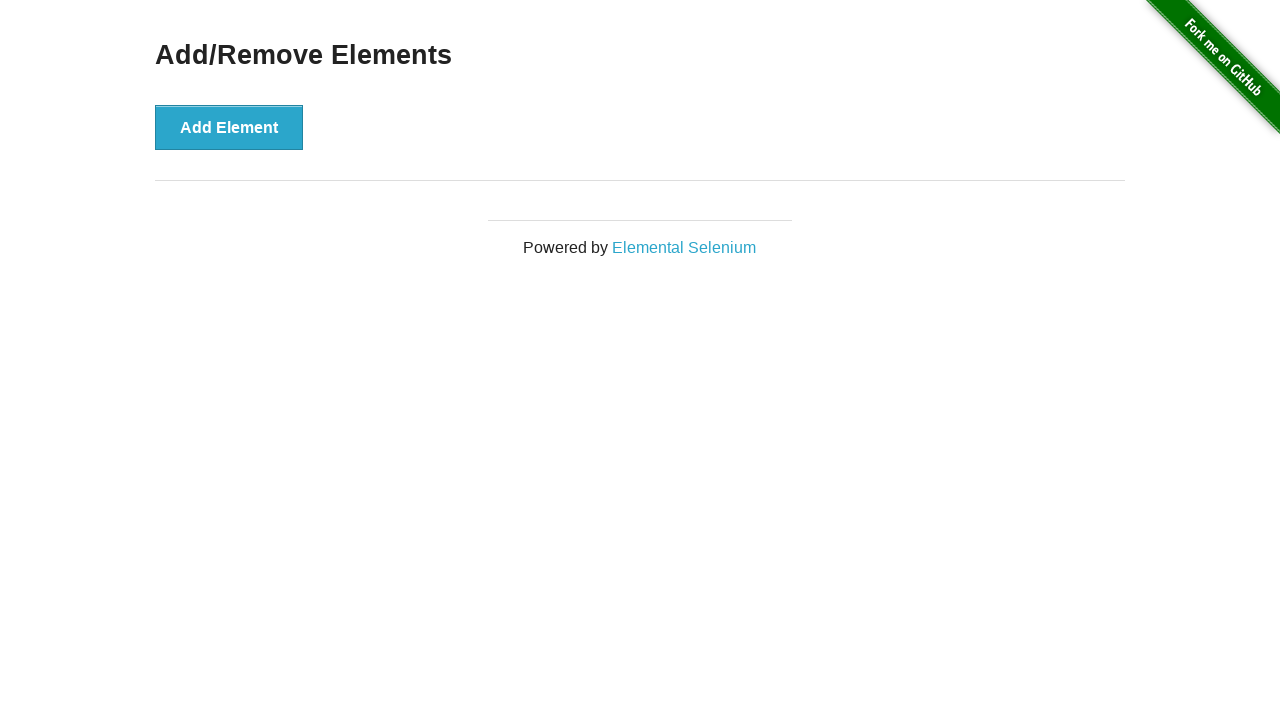